Navigates to the Pizza Hut India website and verifies the page loads successfully.

Starting URL: https://www.pizzahut.co.in/

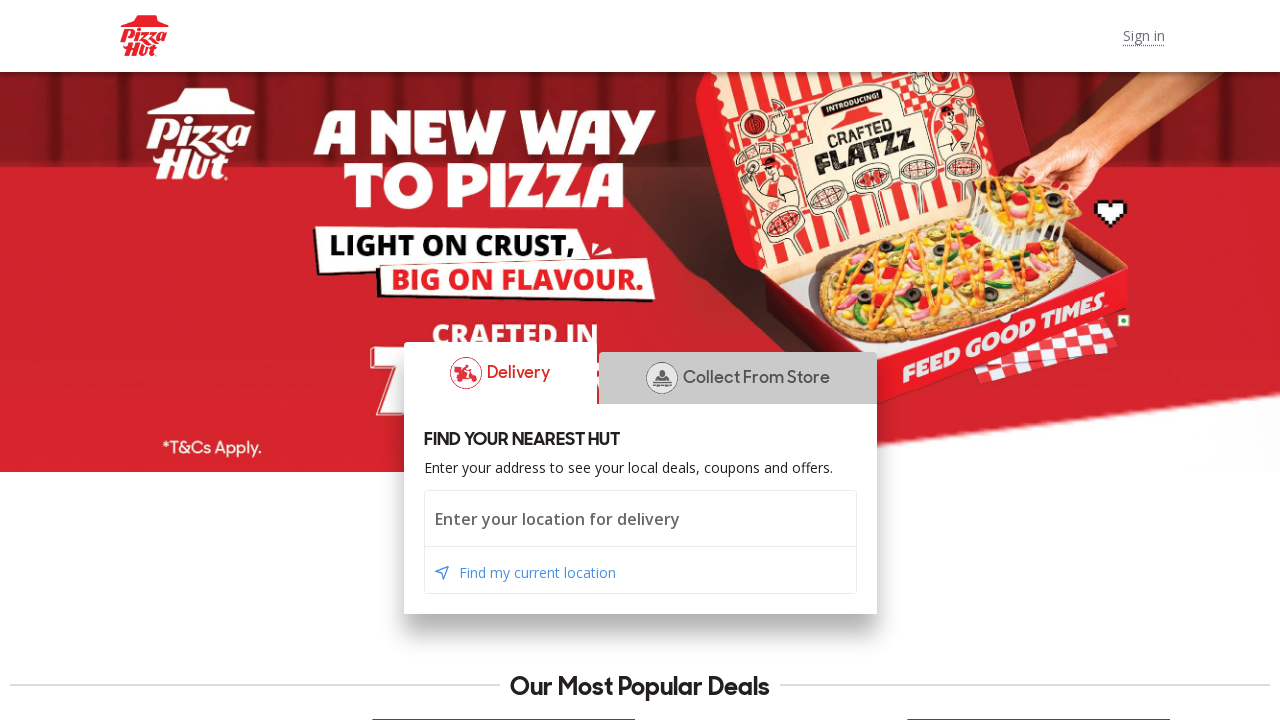

Waited for page to reach domcontentloaded state
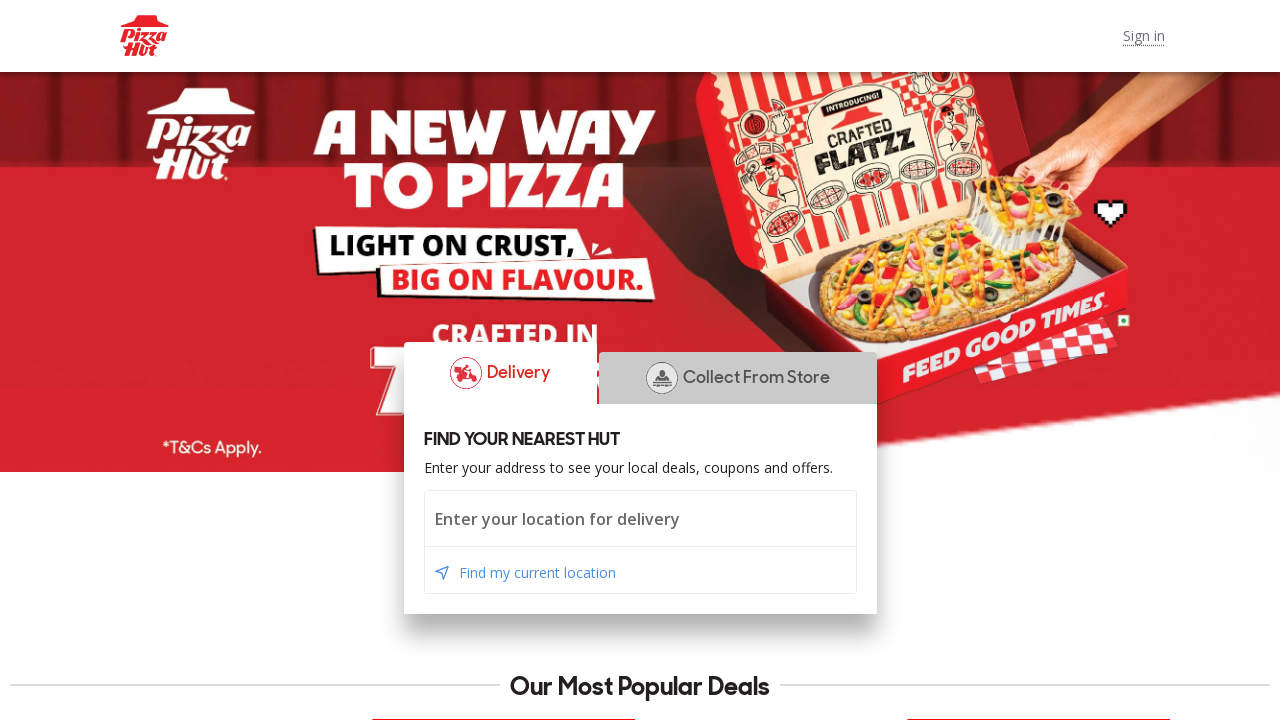

Verified page loaded by confirming body element is present
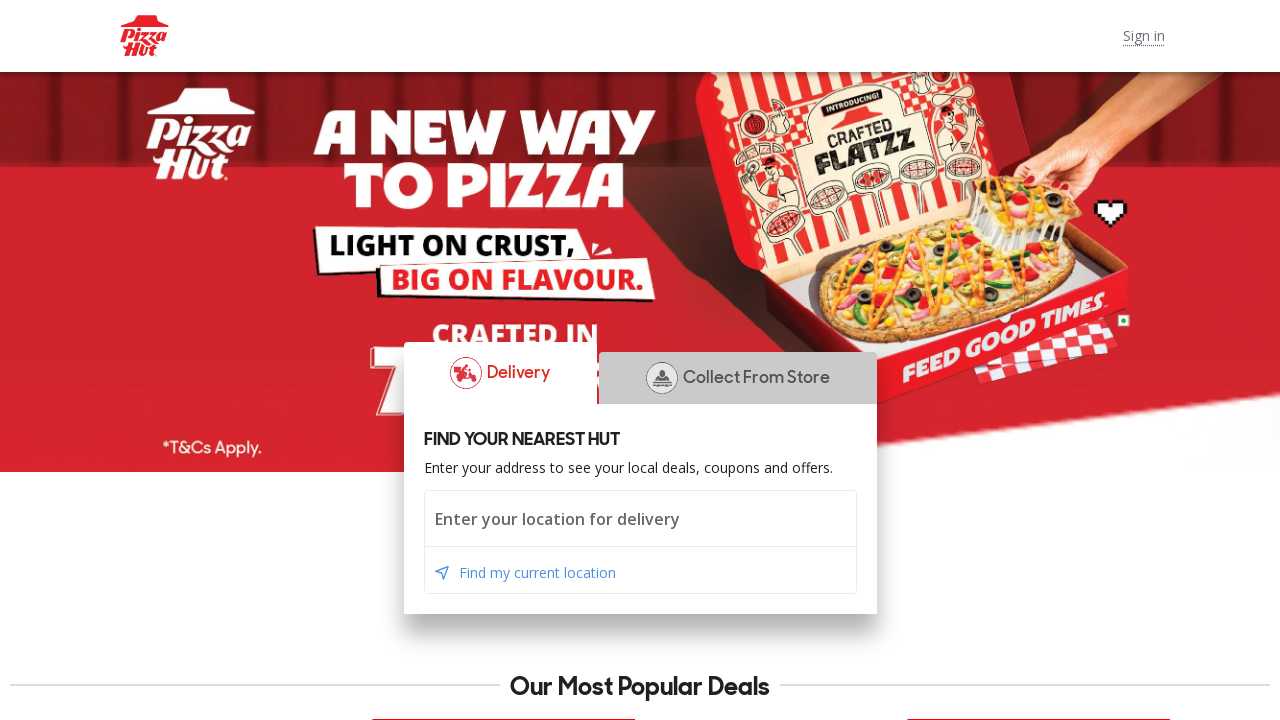

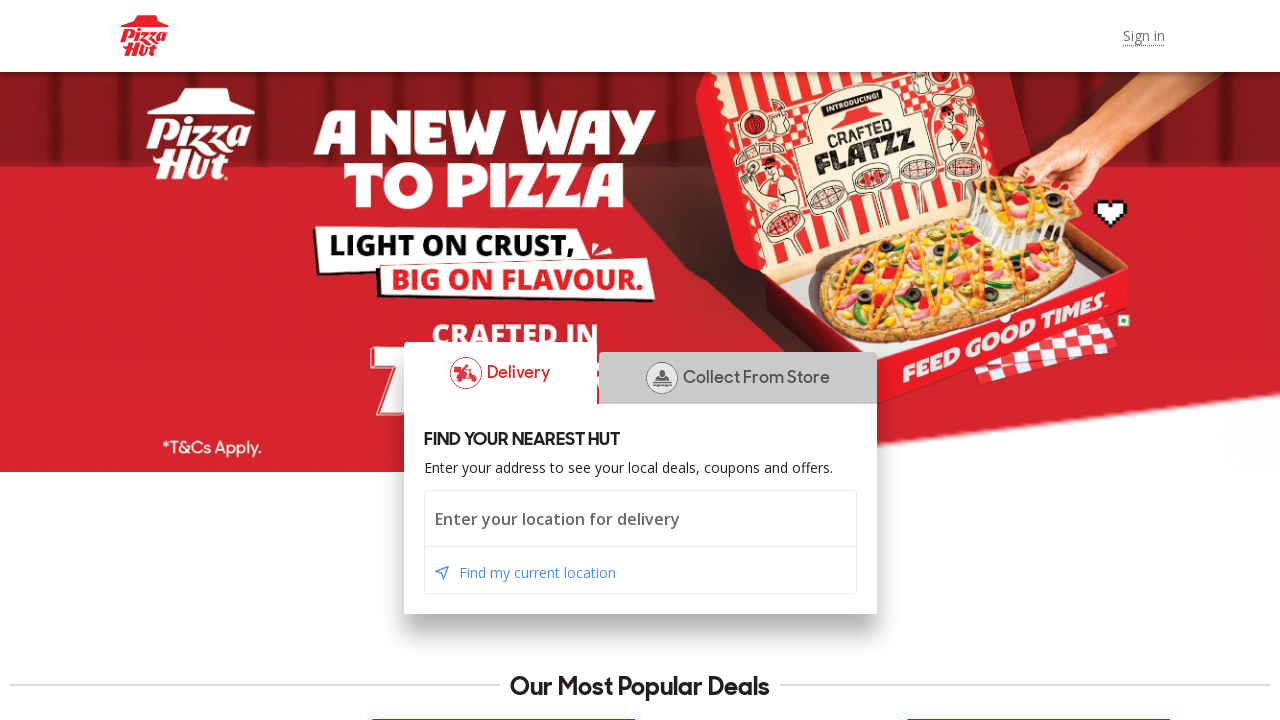